Tests form filling functionality on a practice page by entering personal information including name, gender, experience level, and date

Starting URL: https://awesomeqa.com/practice.html

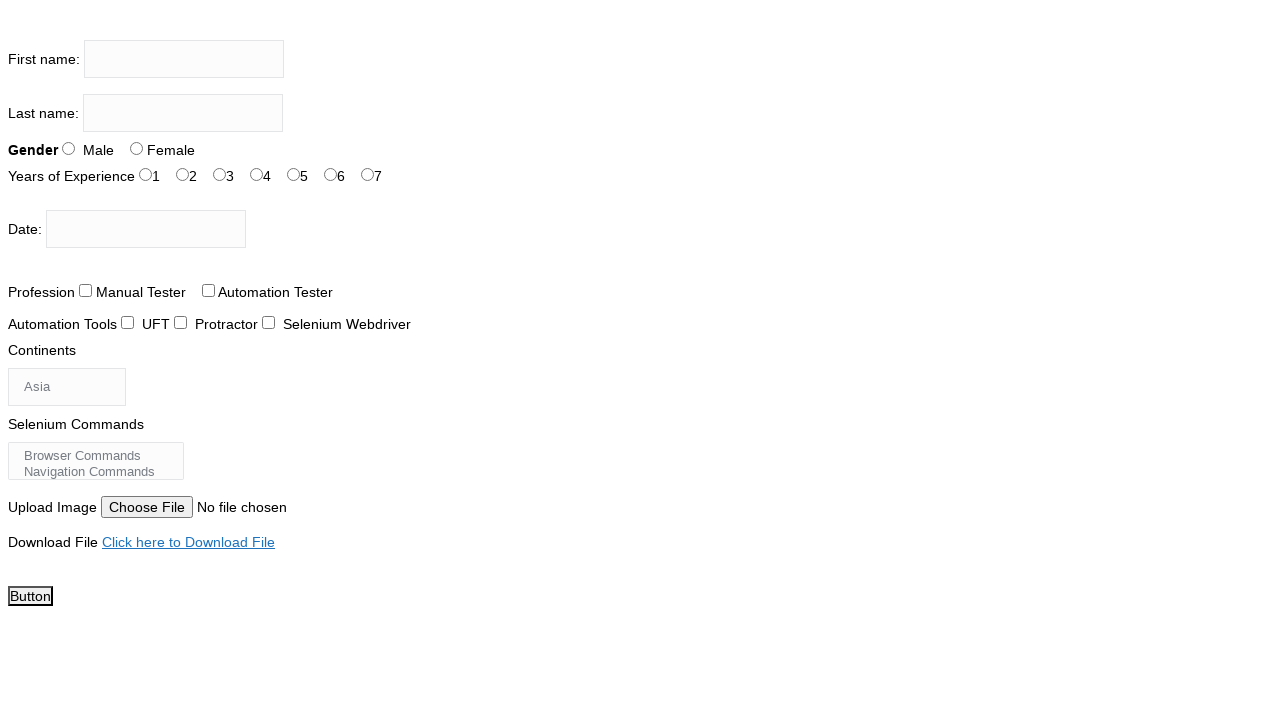

Filled first name field with 'Vivek' on input[name='firstname']
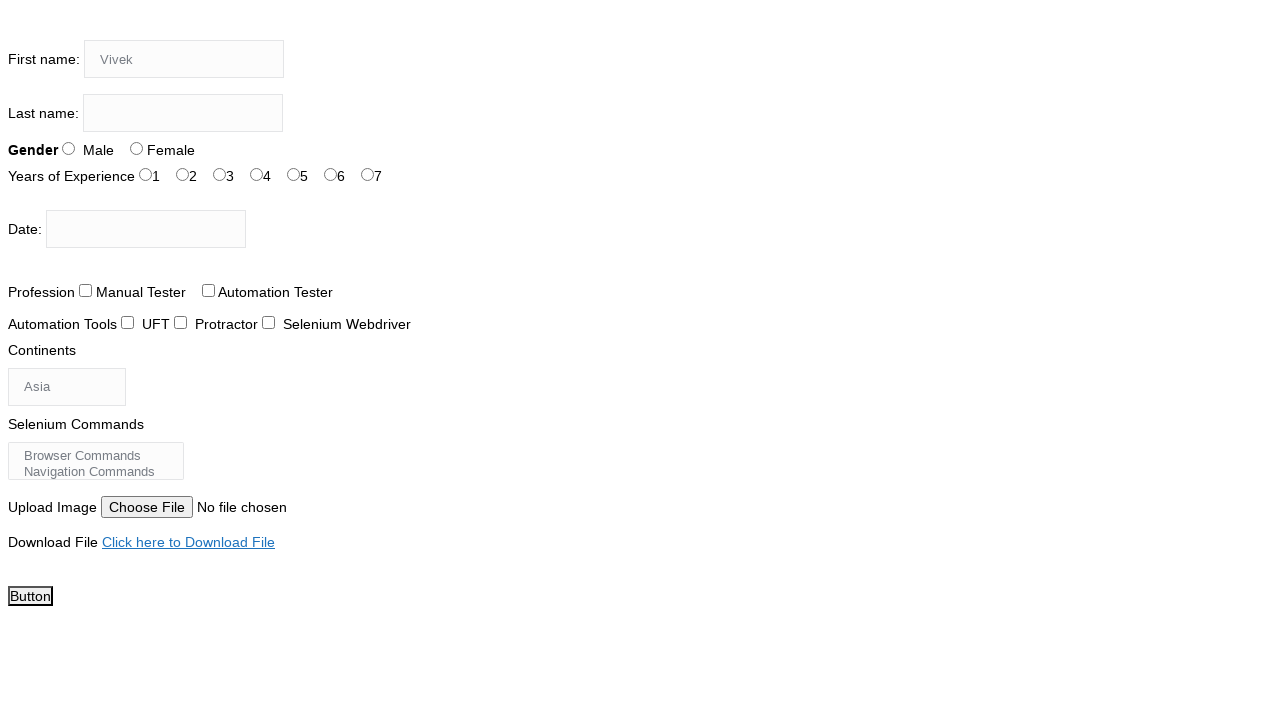

Filled last name field with 'Kumar' on input[name='lastname']
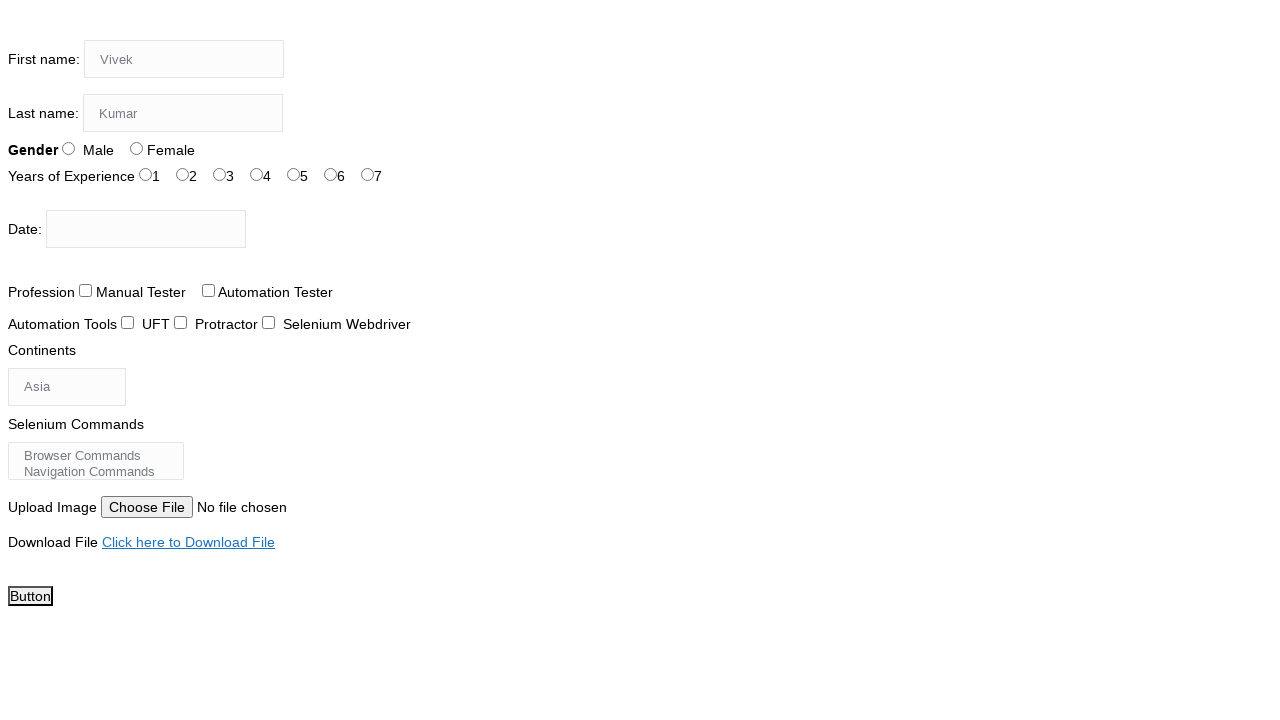

Selected Male gender option at (68, 148) on input#sex-0
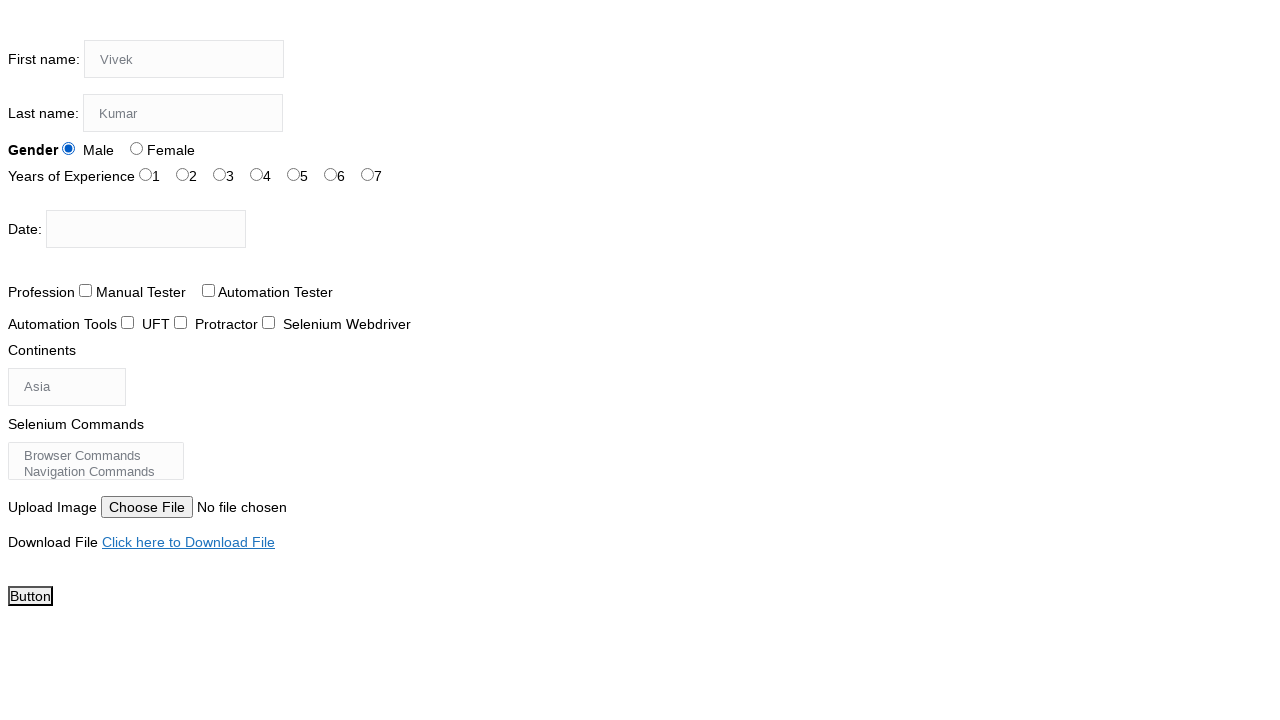

Selected 1 year experience level at (182, 174) on input#exp-1
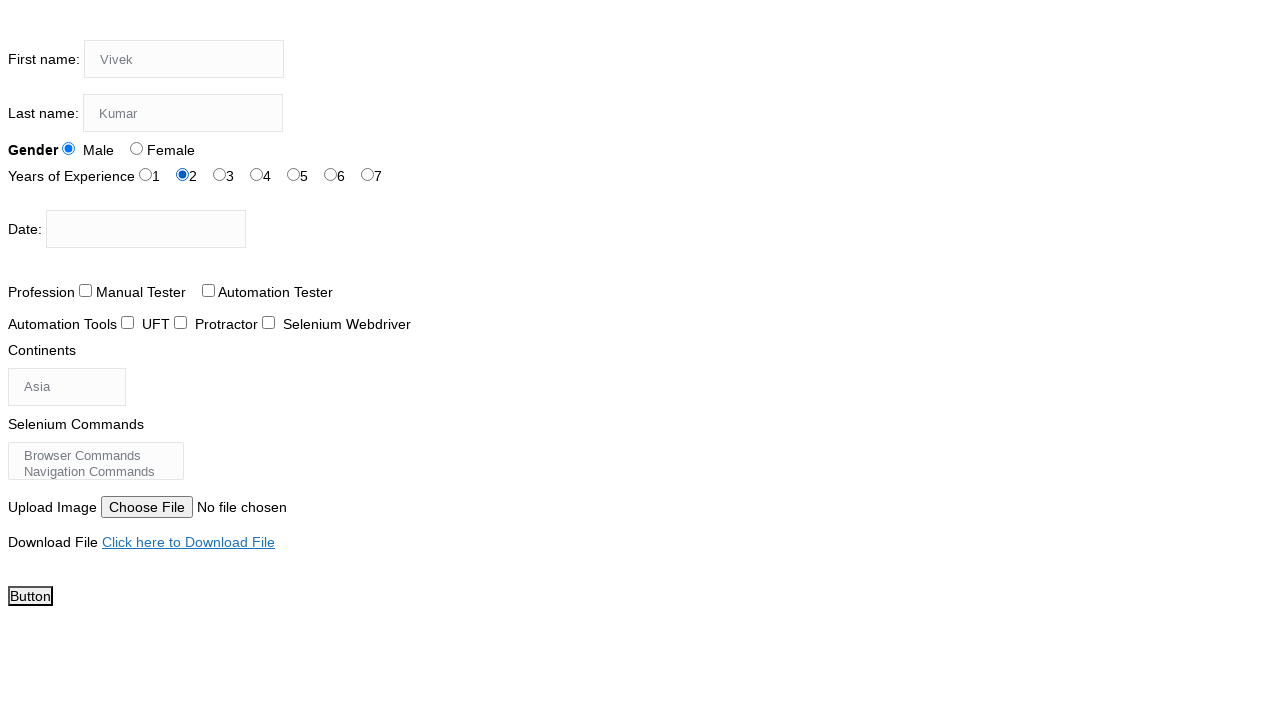

Filled date field with '25/12/2024' on input#datepicker
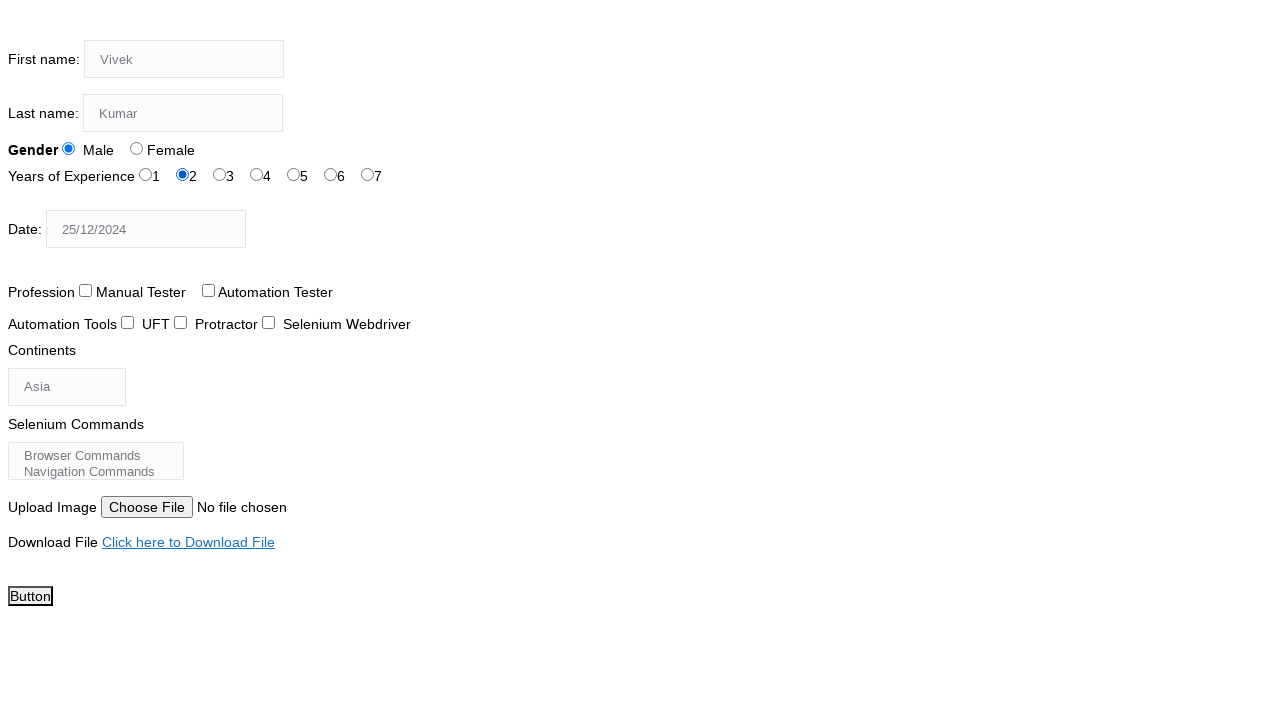

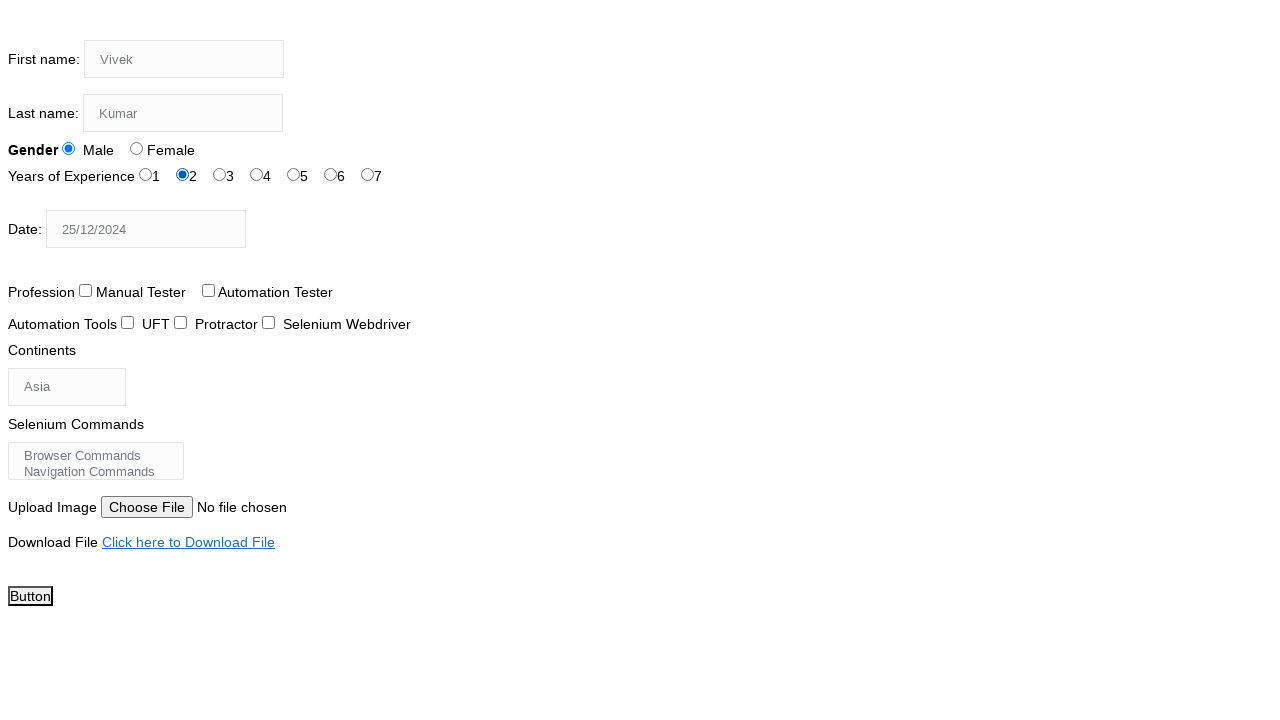